Tests that the todo counter displays the correct number of items

Starting URL: https://demo.playwright.dev/todomvc

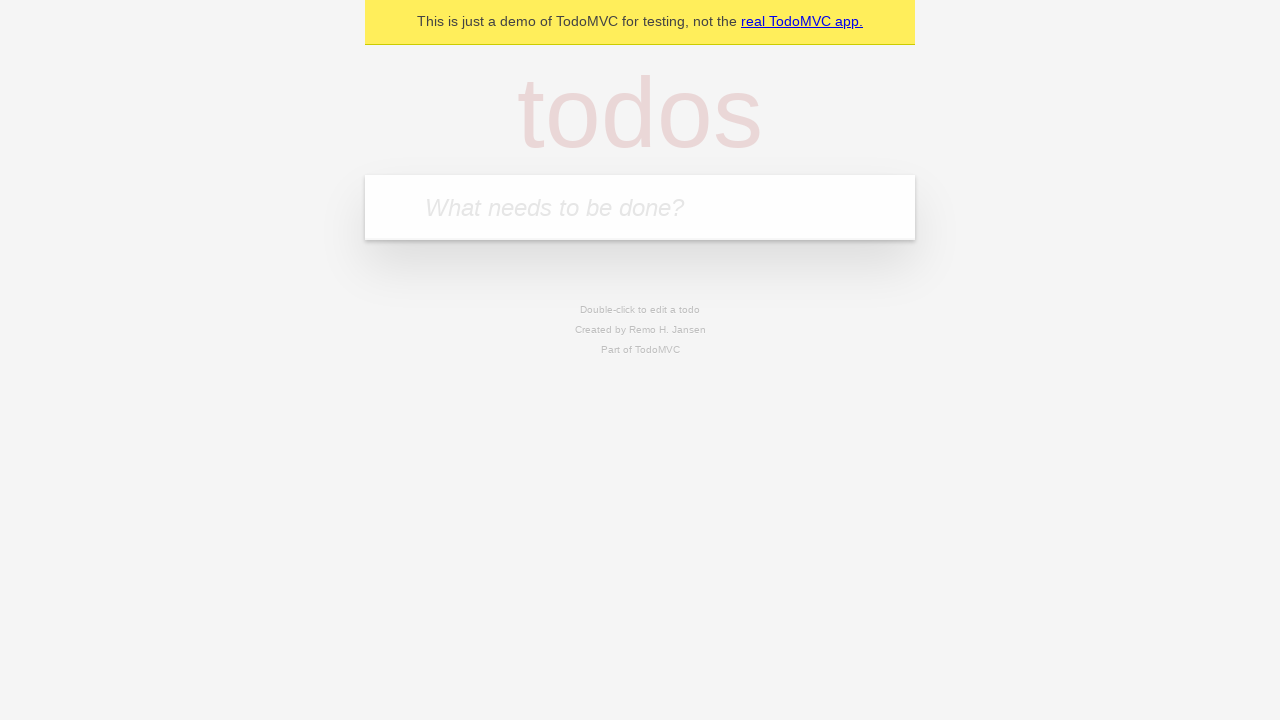

Located the 'What needs to be done?' input field
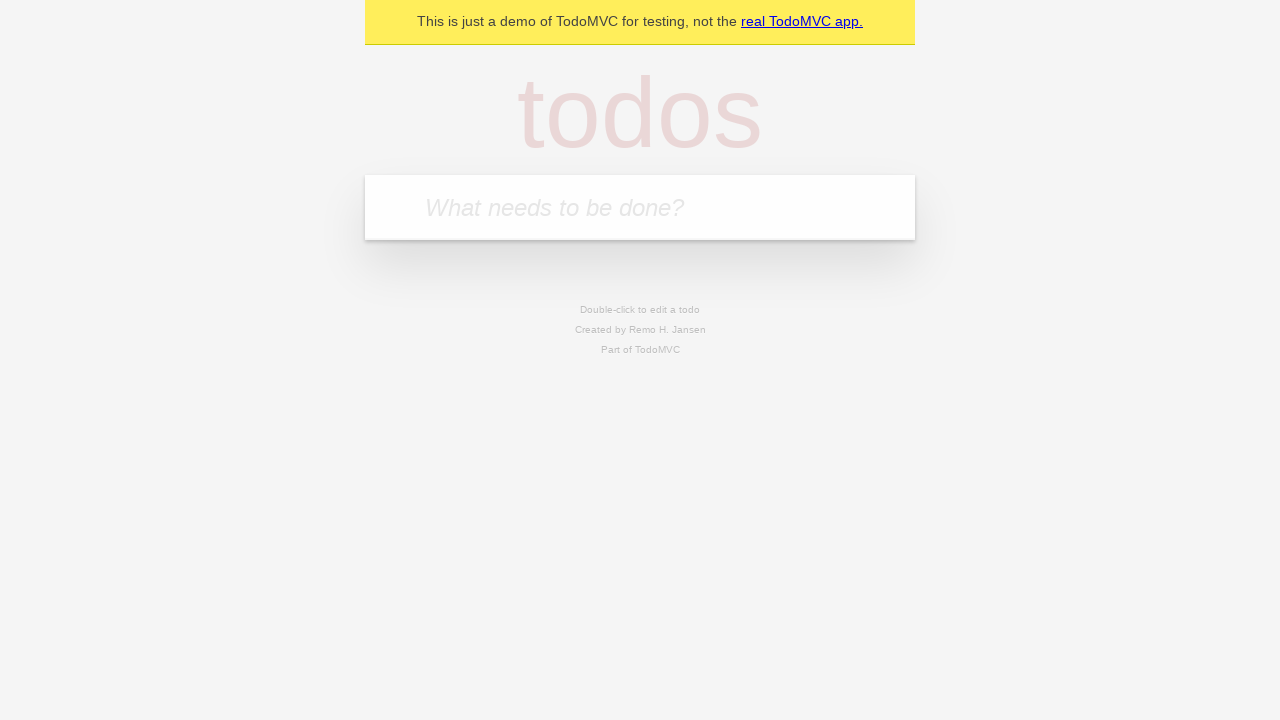

Filled first todo input with 'teach' on internal:attr=[placeholder="What needs to be done?"i]
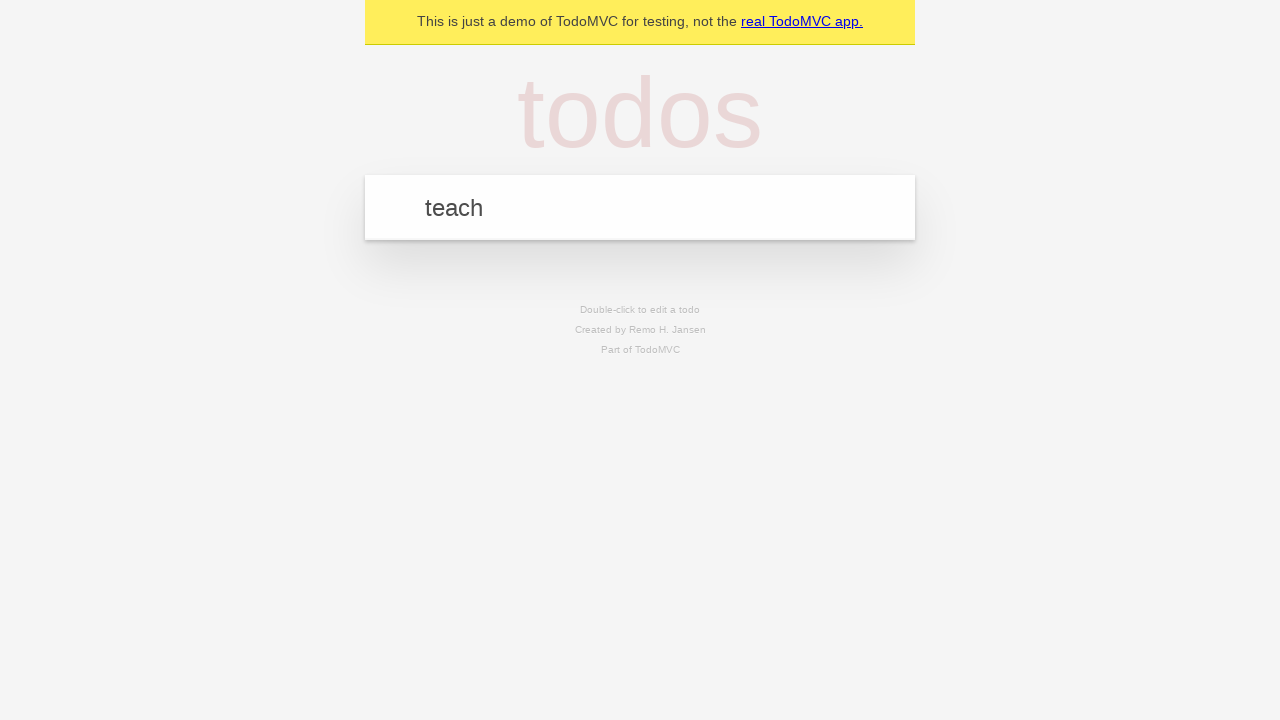

Pressed Enter to create first todo item on internal:attr=[placeholder="What needs to be done?"i]
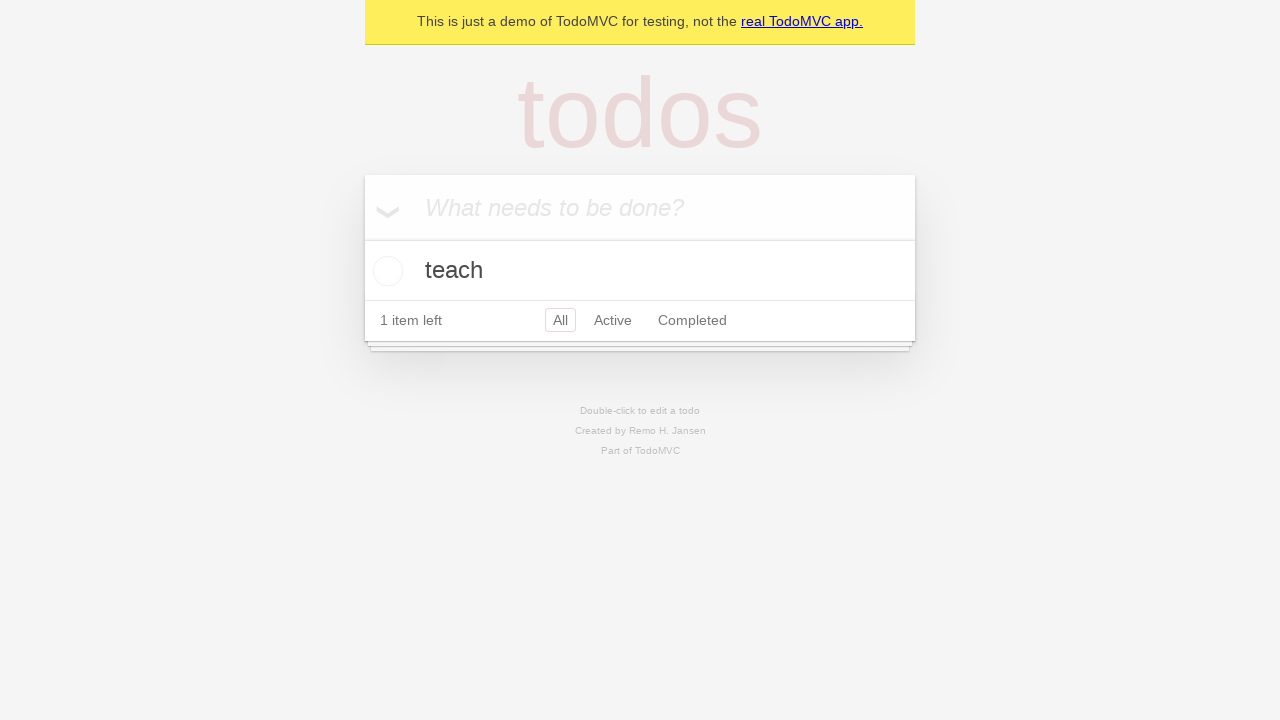

Waited for todo counter to appear
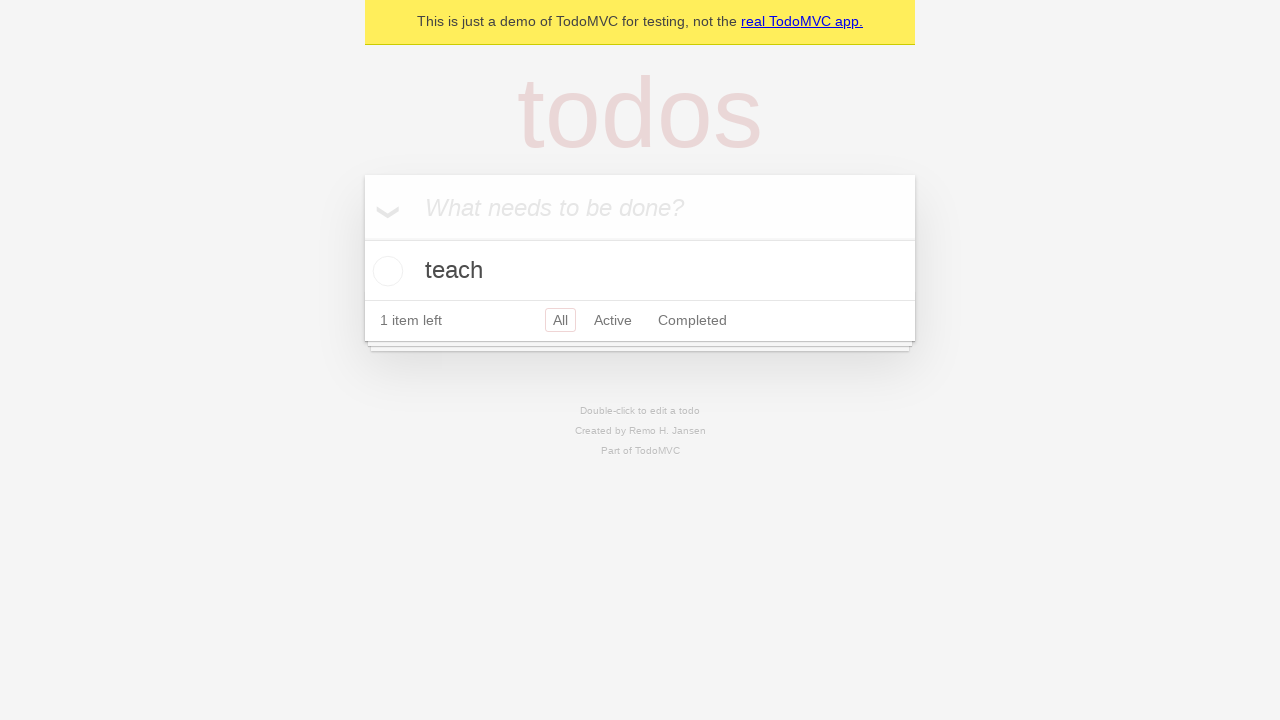

Filled second todo input with 'study' on internal:attr=[placeholder="What needs to be done?"i]
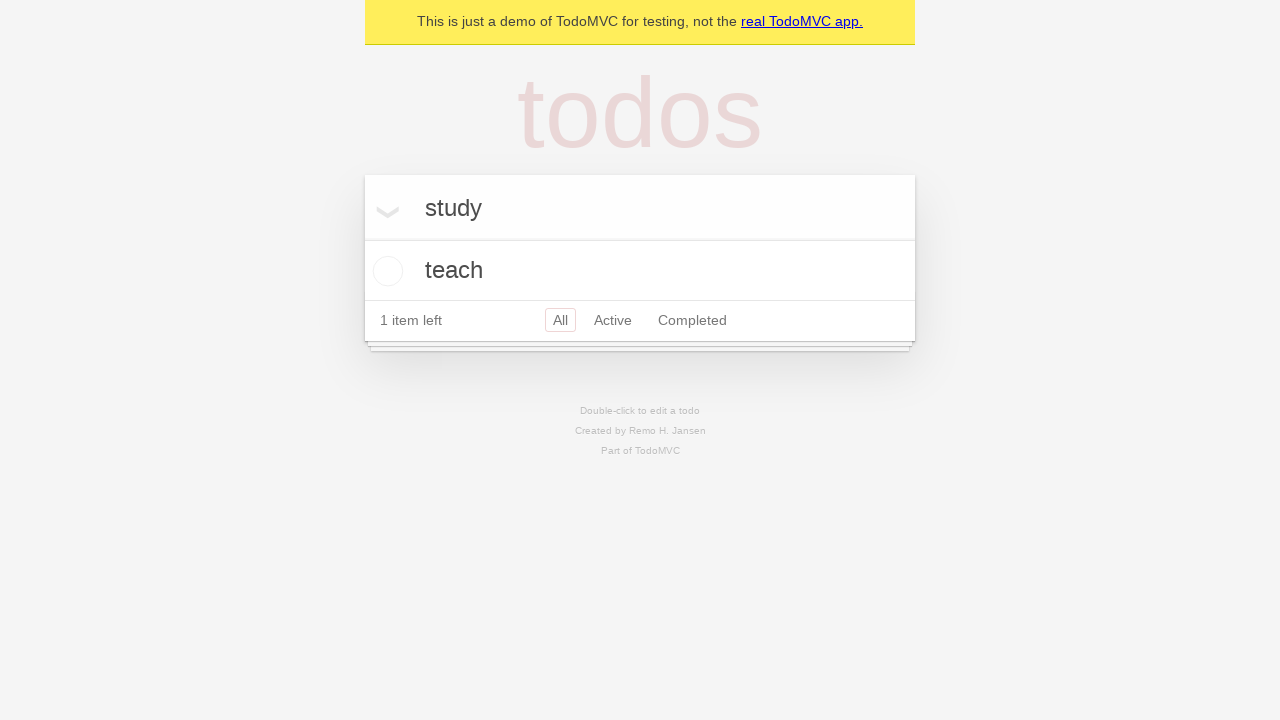

Pressed Enter to create second todo item on internal:attr=[placeholder="What needs to be done?"i]
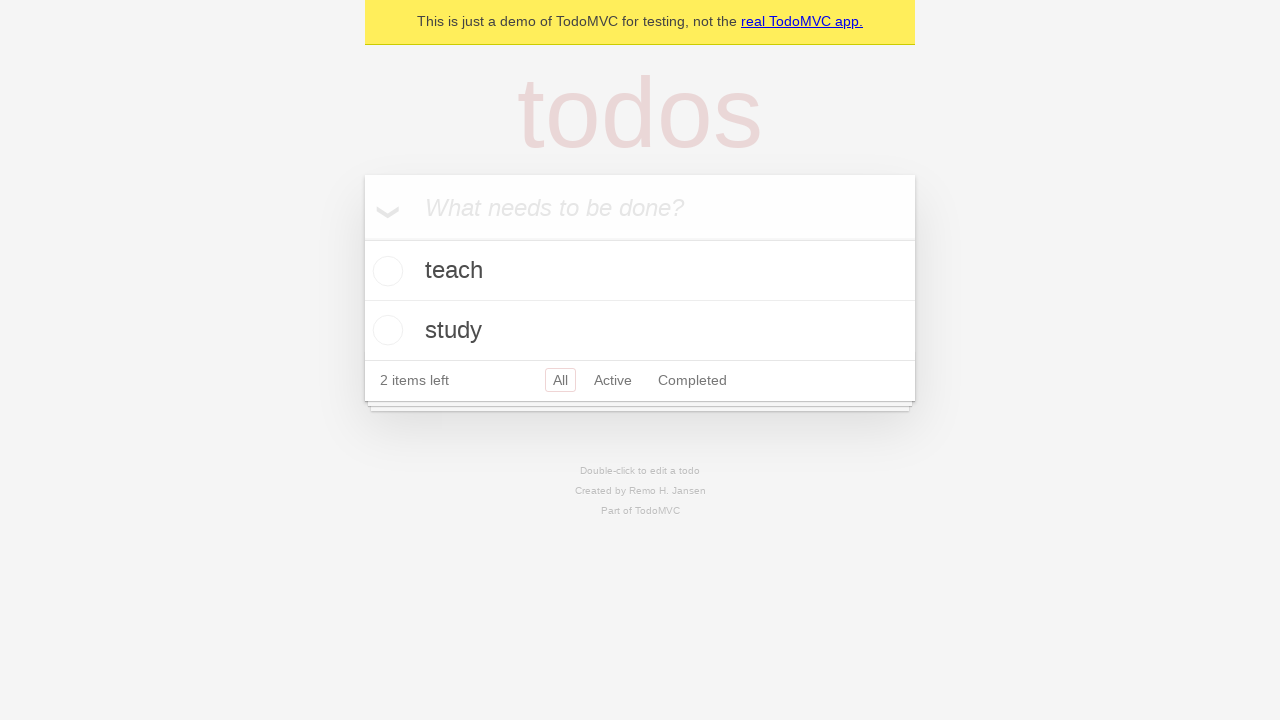

Verified todo counter displays '2' items
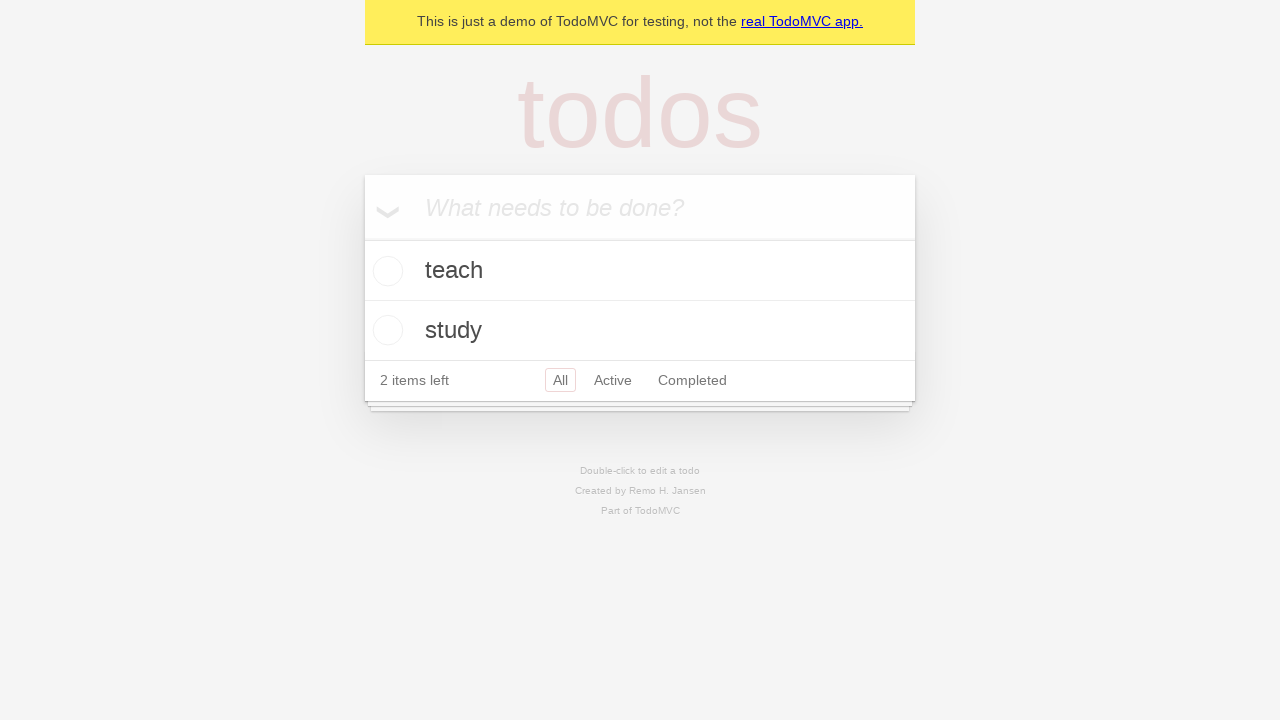

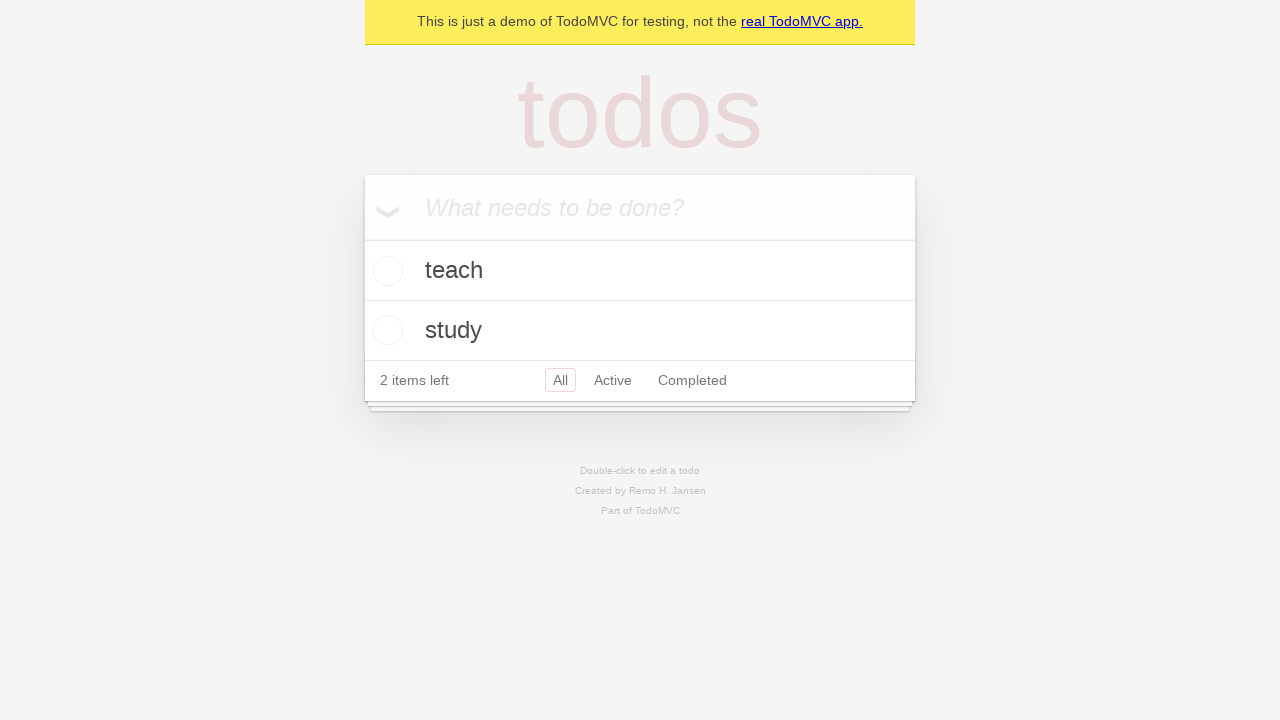